Tests clicking on a select dropdown and verifying it has 4 options

Starting URL: https://bonigarcia.dev/selenium-webdriver-java/web-form.html

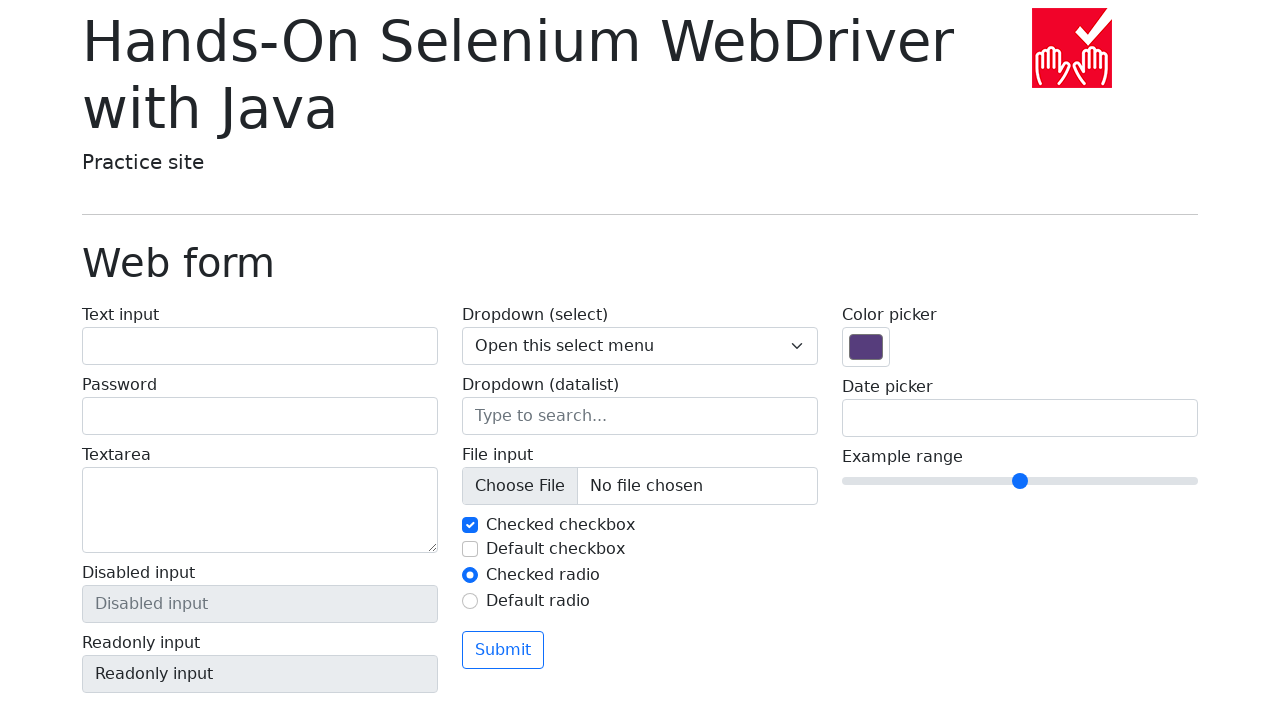

Clicked on the select dropdown at (640, 346) on .form-select
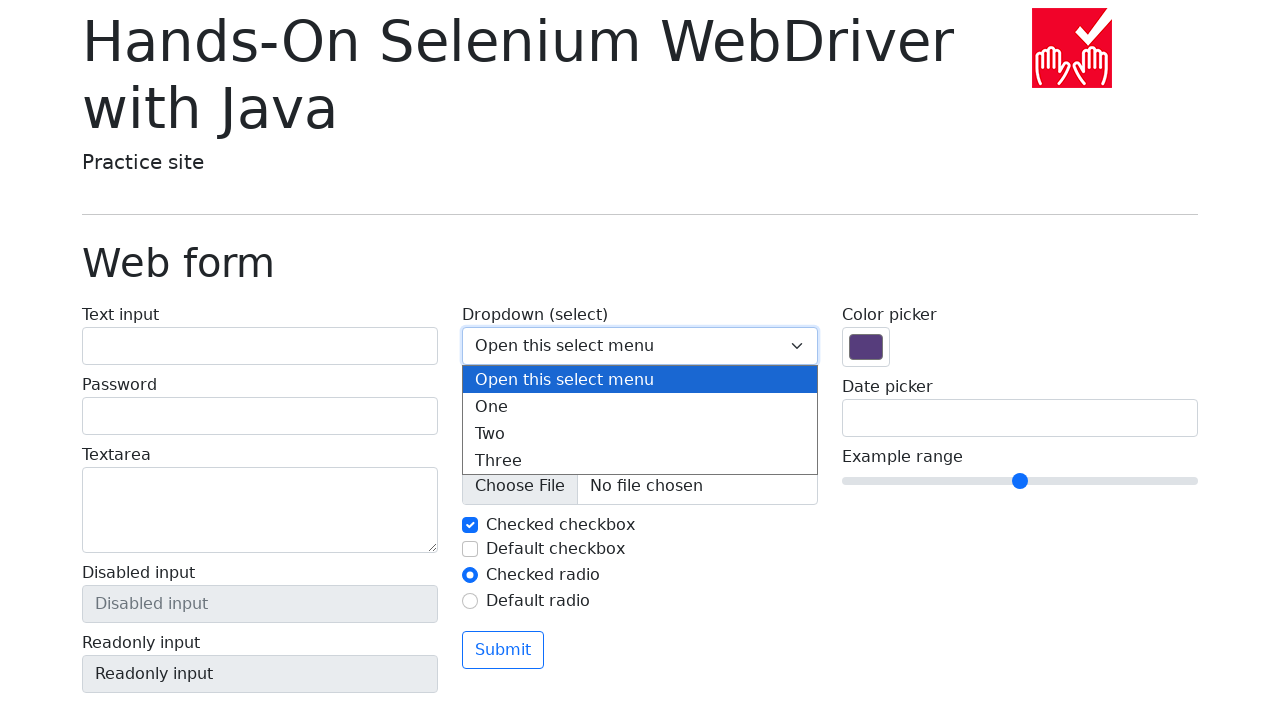

Retrieved all options from the select dropdown
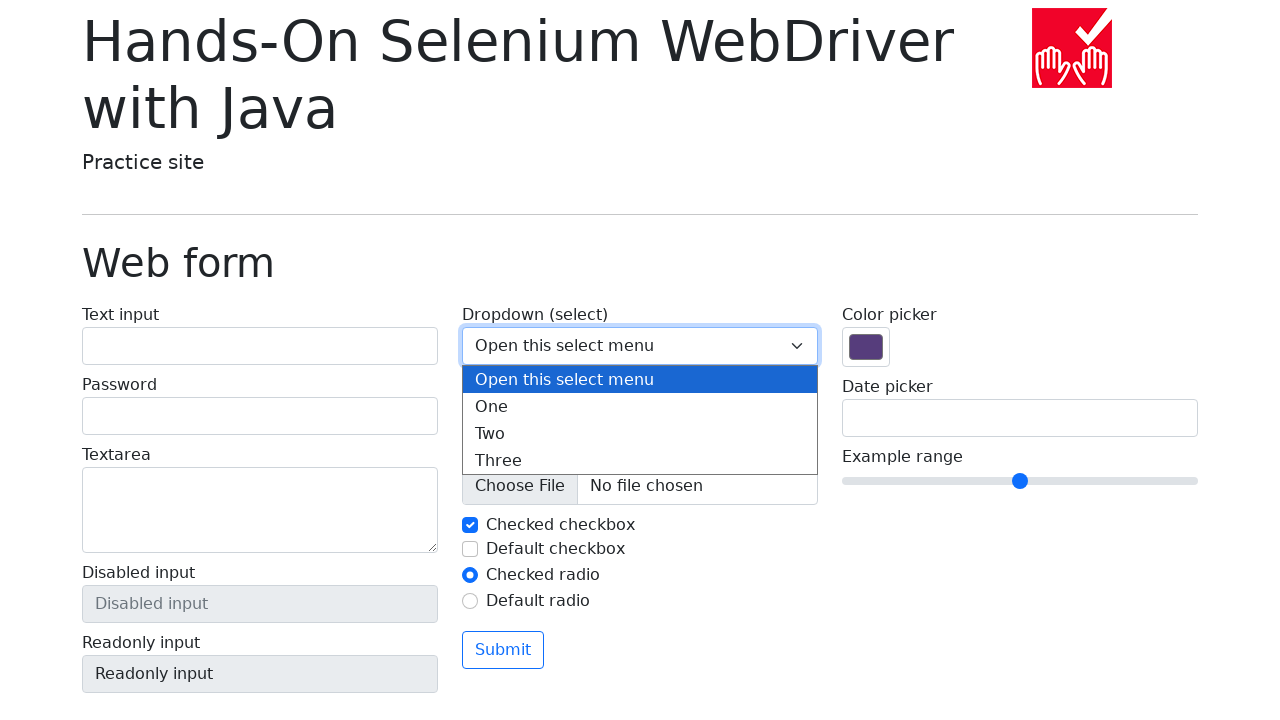

Verified that the select dropdown has exactly 4 options
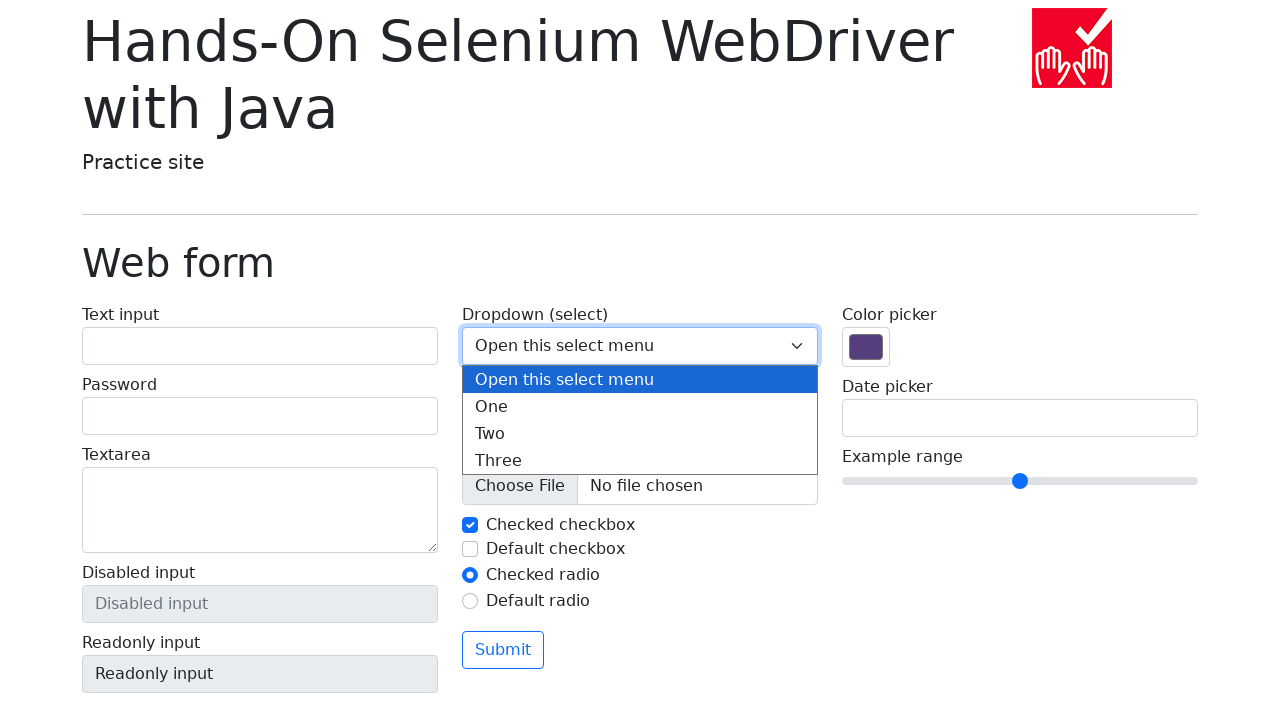

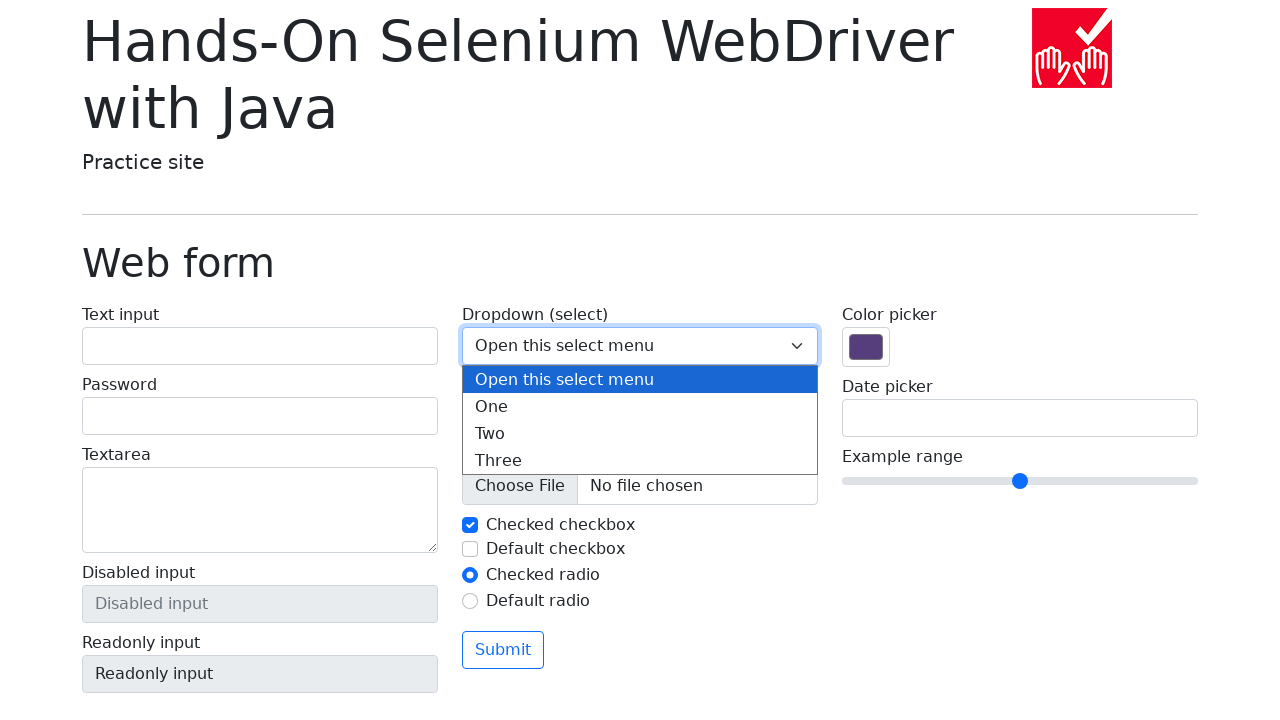